Navigates to the Argentina Chamber of Deputies voting website, waits for a form to load, and clicks the submit button within that form.

Starting URL: https://votaciones.hcdn.gob.ar

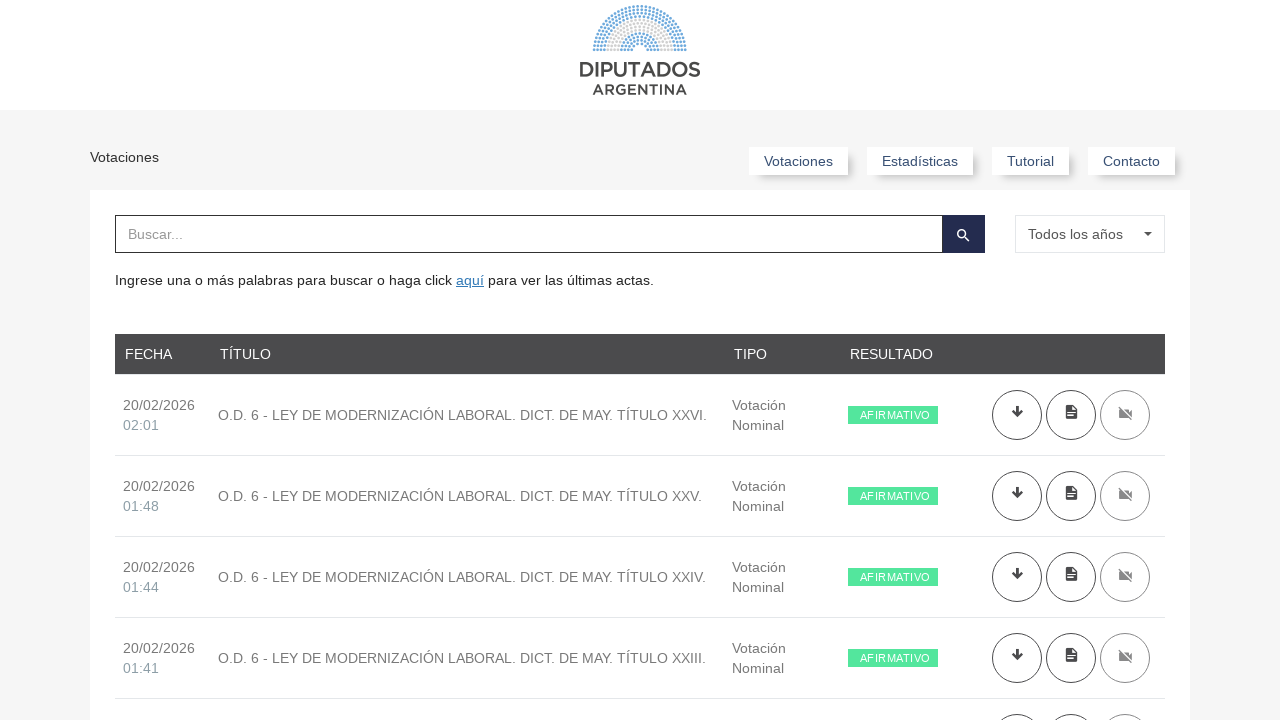

Navigated to Argentina Chamber of Deputies voting website
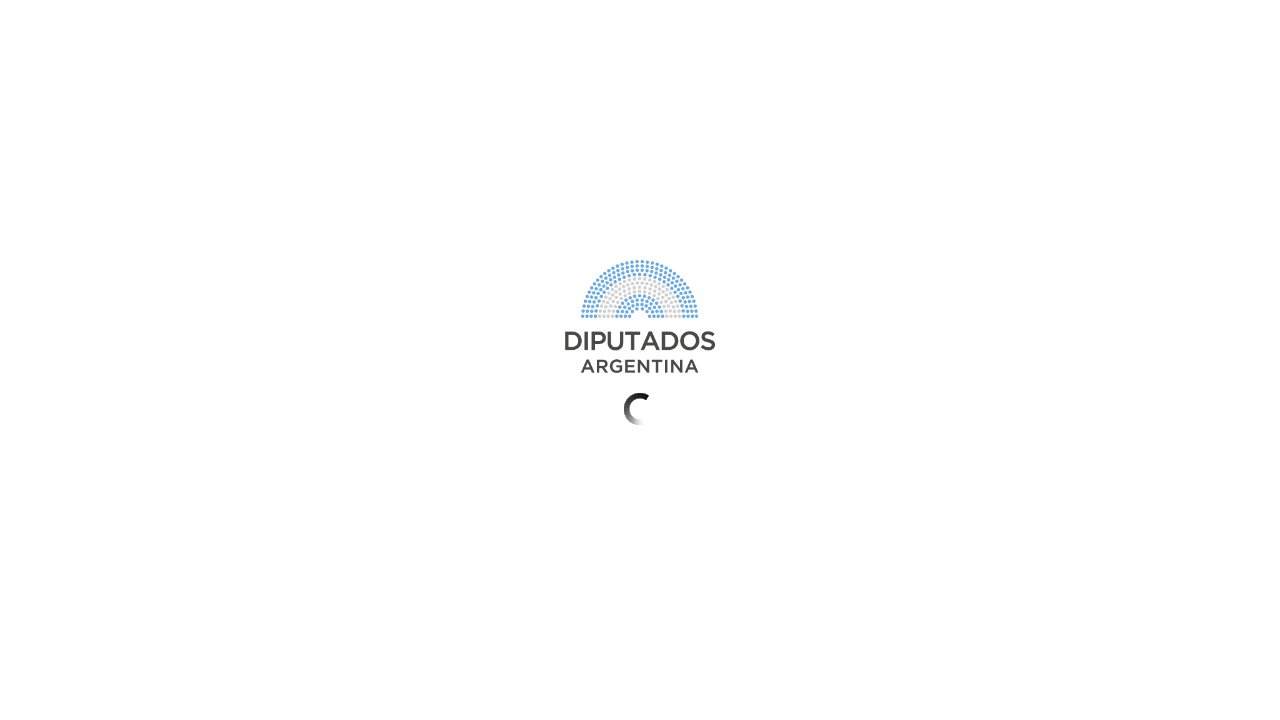

Form loaded on the page
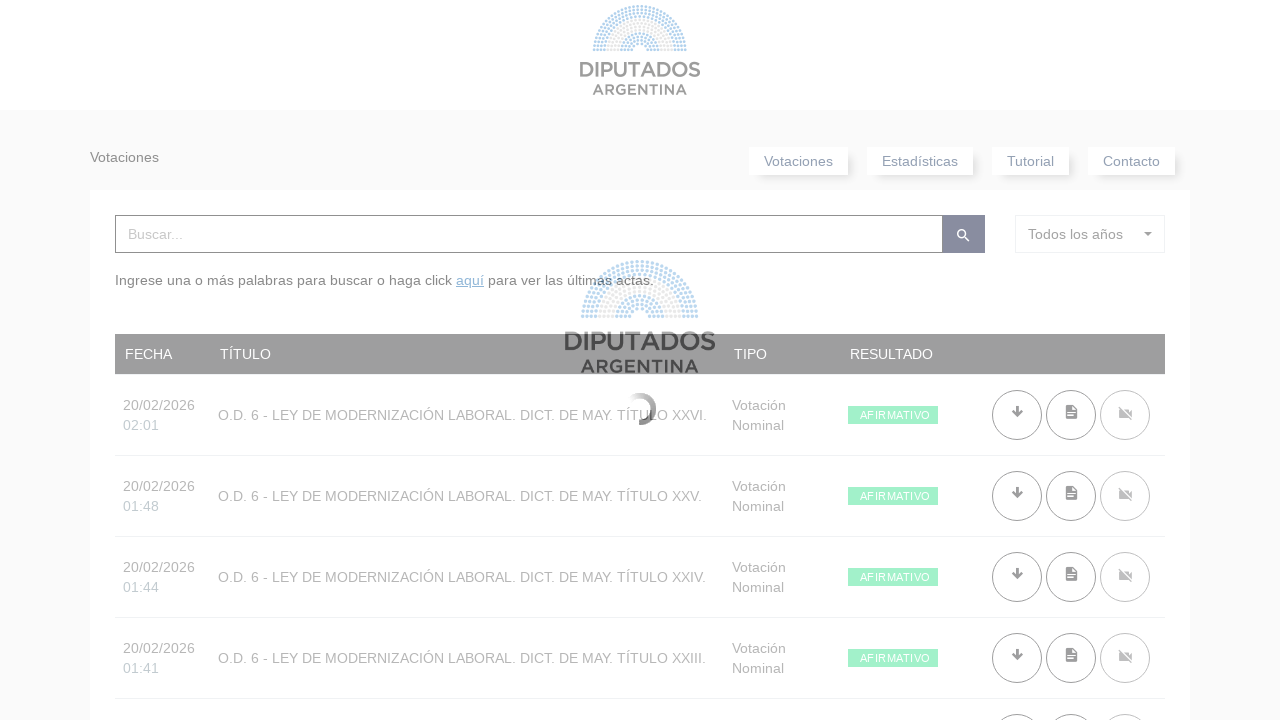

Clicked submit button within the form at (964, 234) on form button
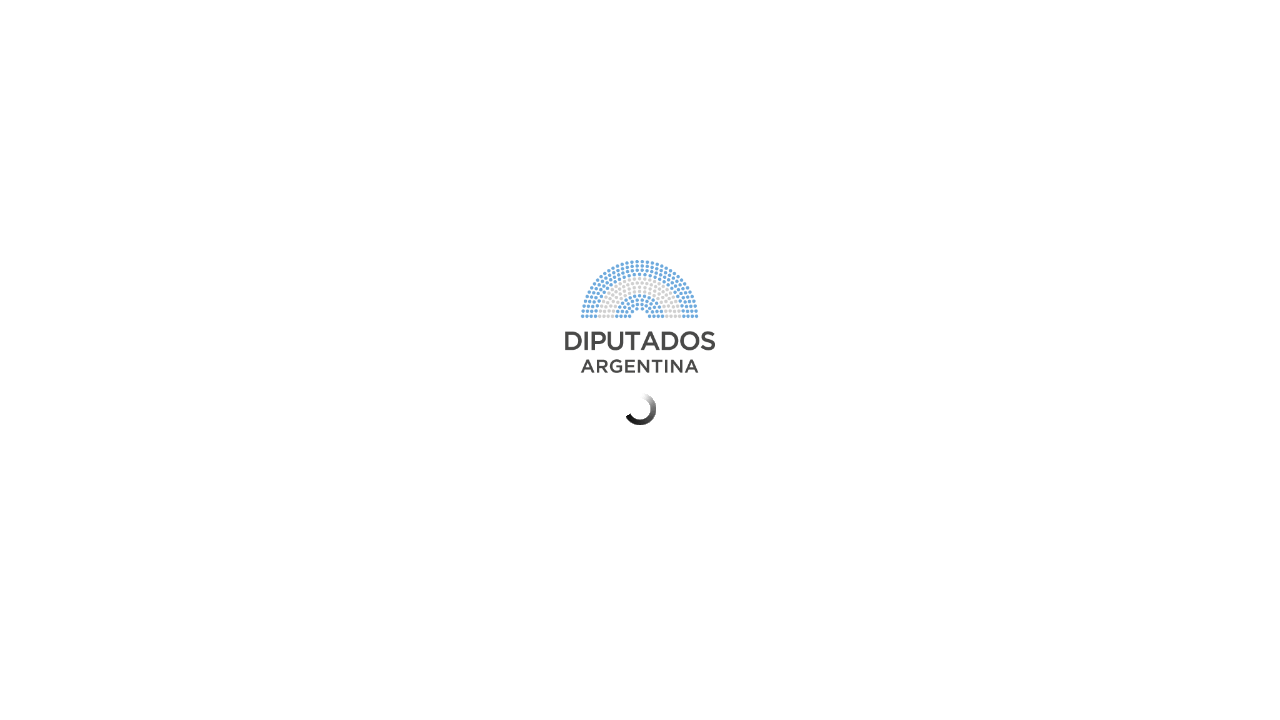

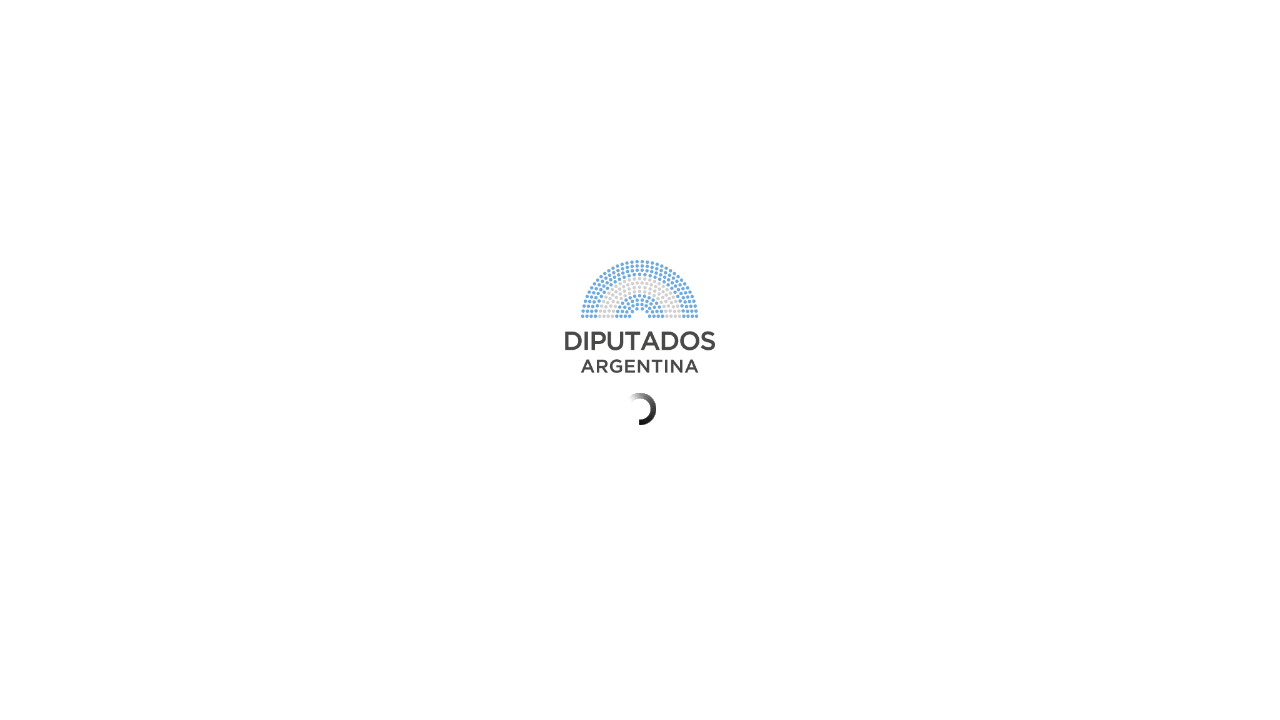